Tests double-click functionality by double-clicking a button and verifying the success message appears

Starting URL: https://demoqa.com/buttons

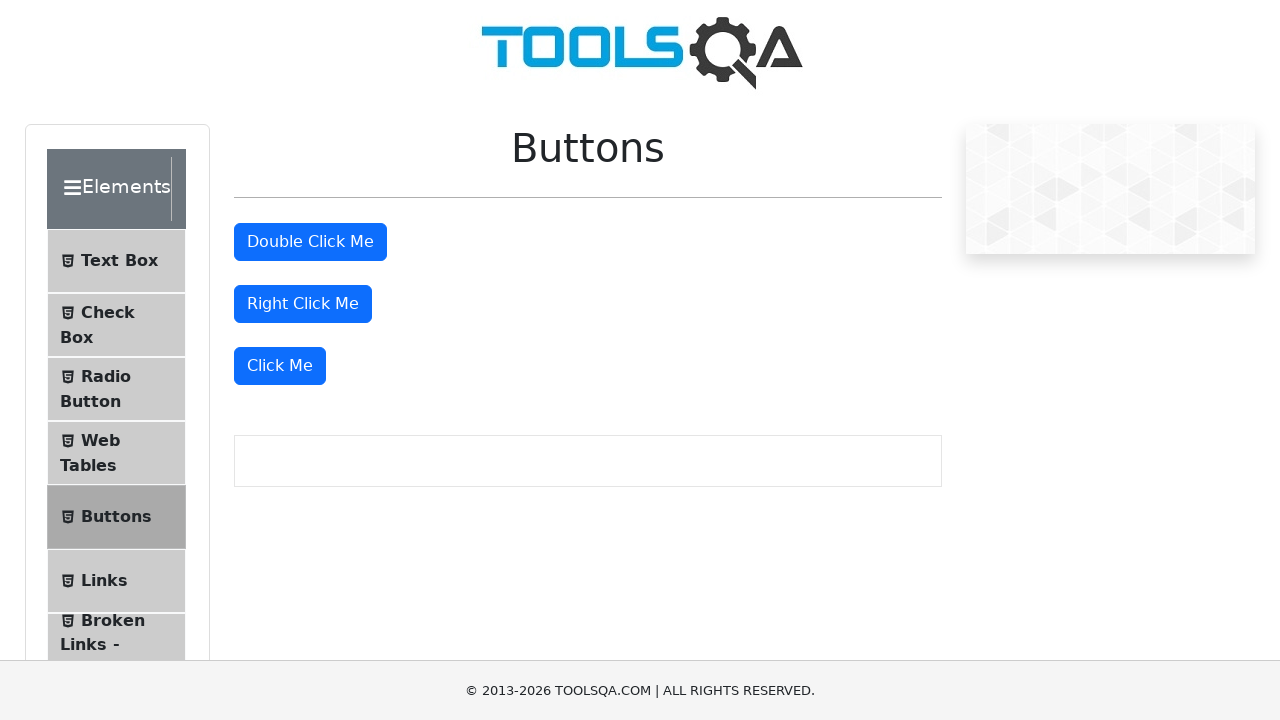

Double-clicked the double-click button at (310, 242) on #doubleClickBtn
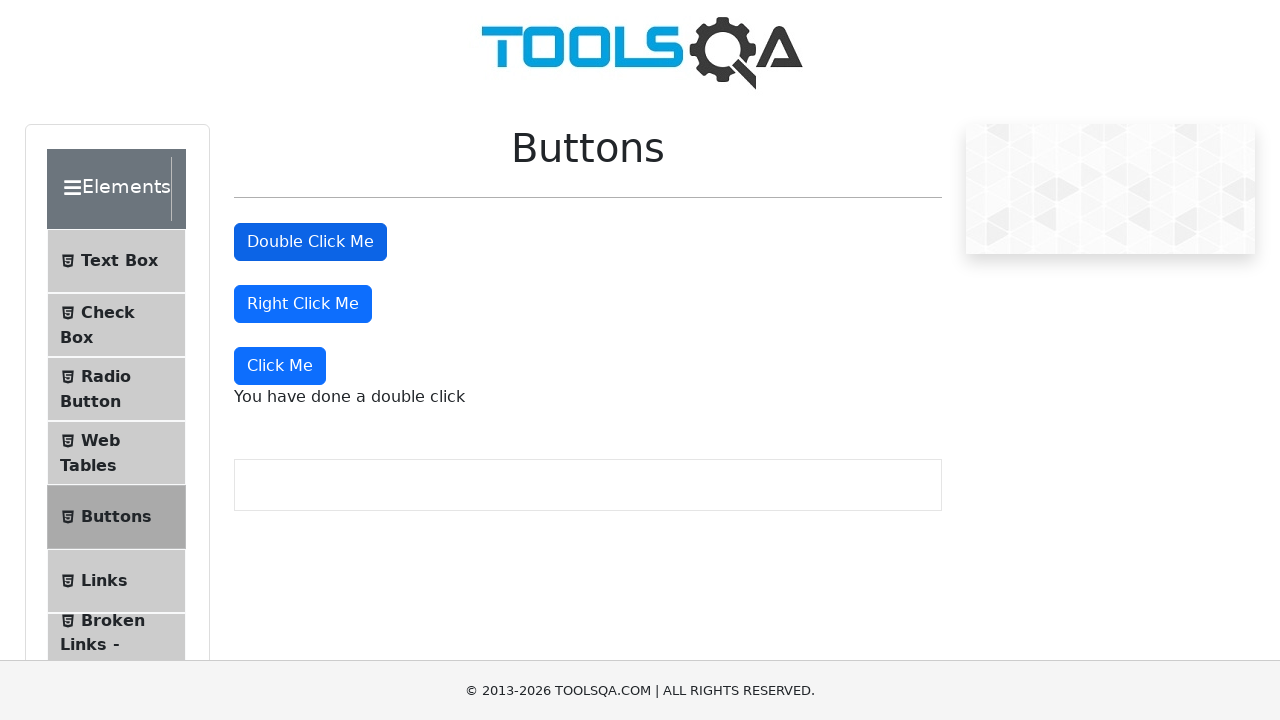

Waited for double-click success message to appear
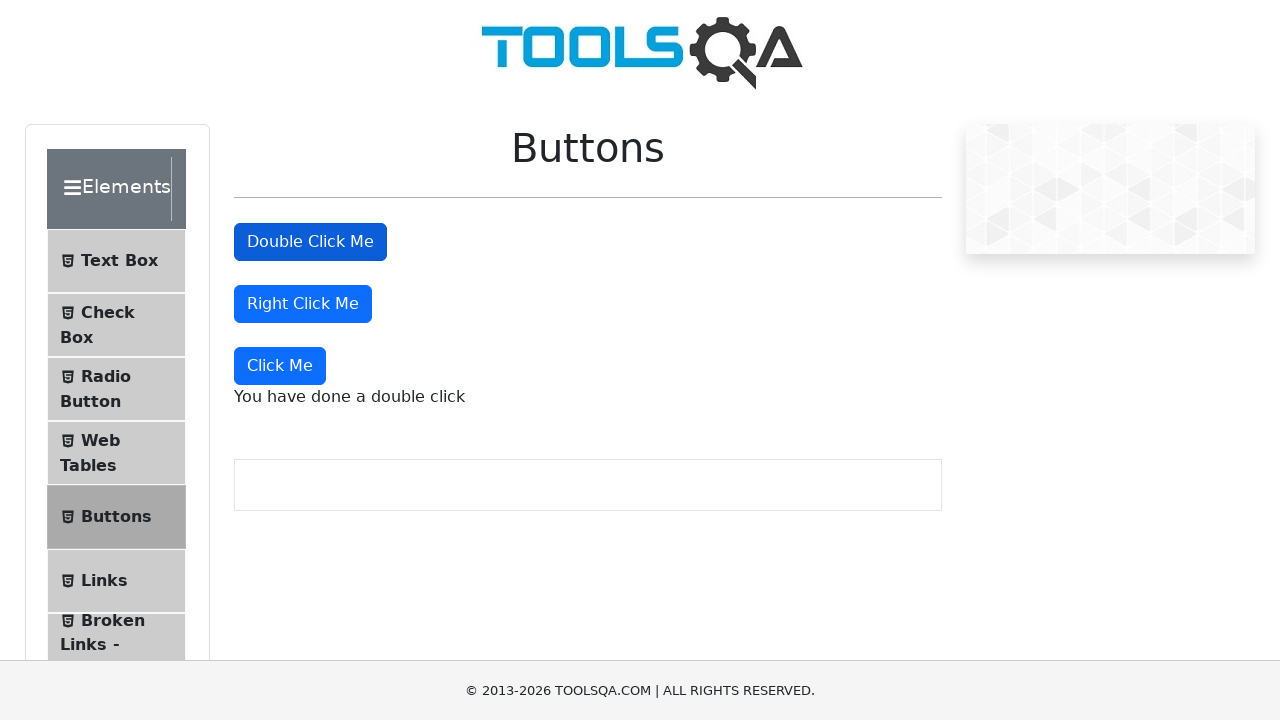

Located the double-click success message element
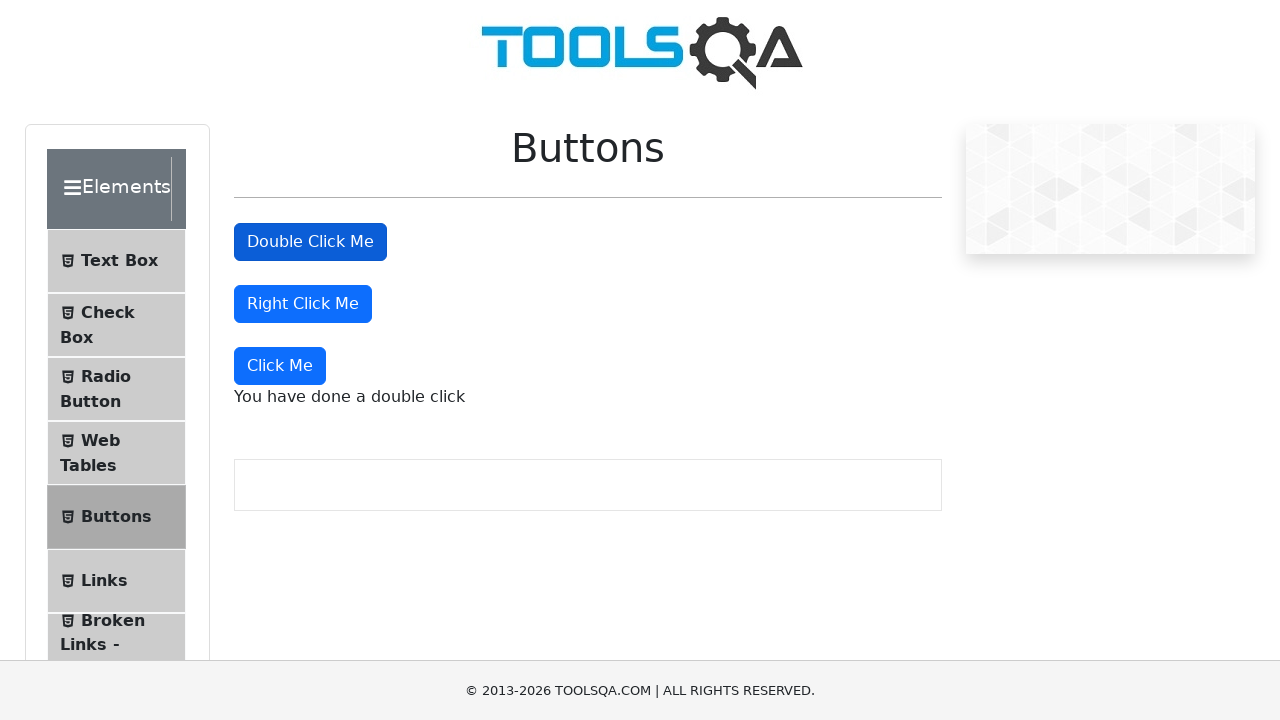

Verified success message text is 'You have done a double click'
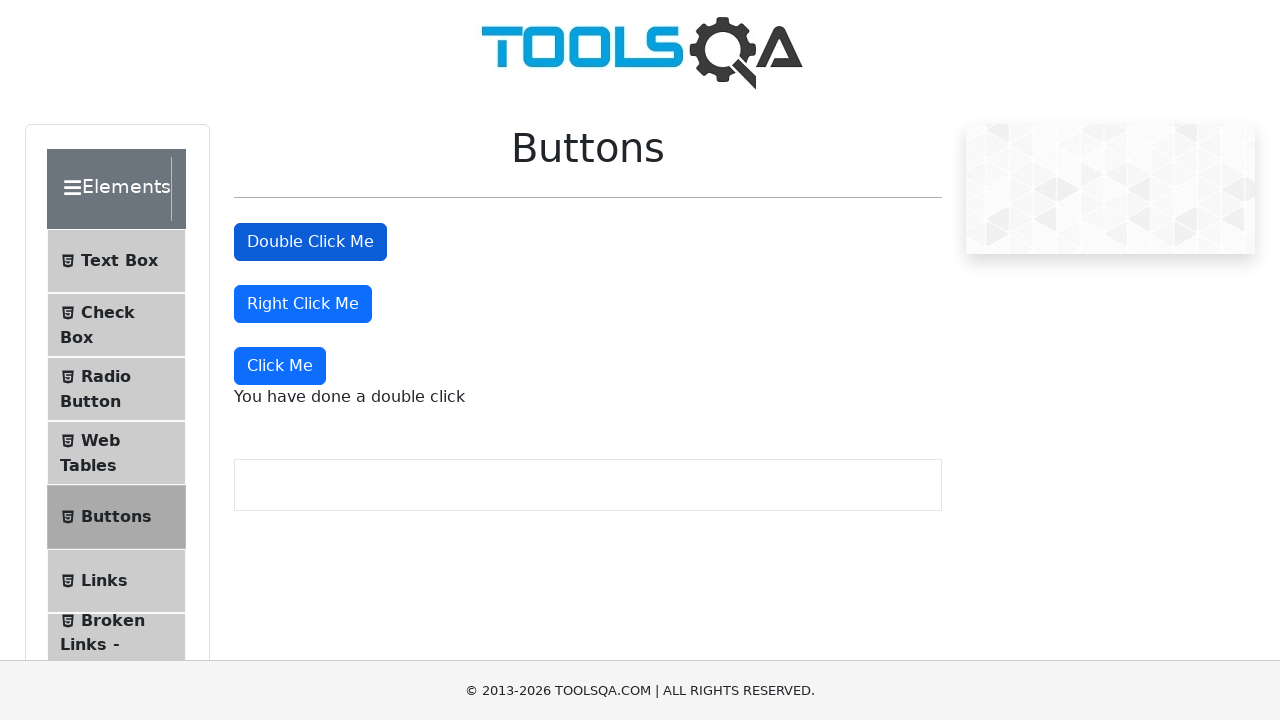

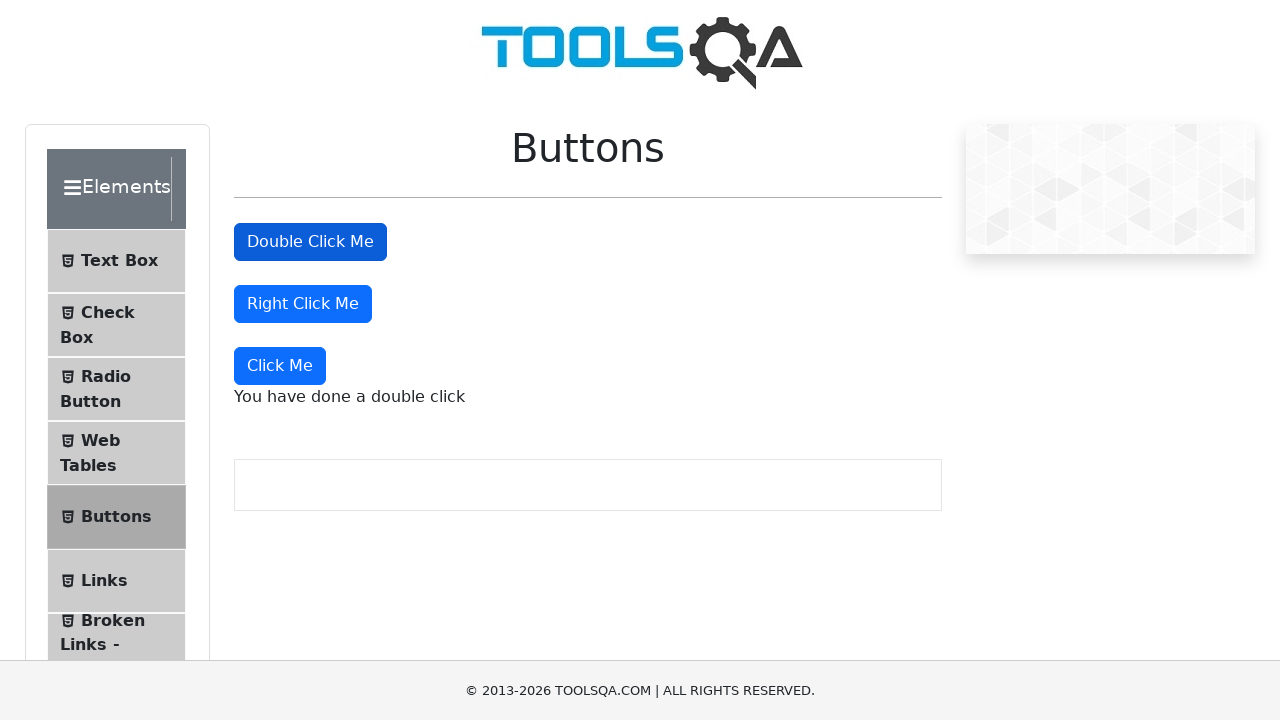